Tests the search functionality for English books on Steimatzky bookstore website

Starting URL: https://www.steimatzky.co.il/

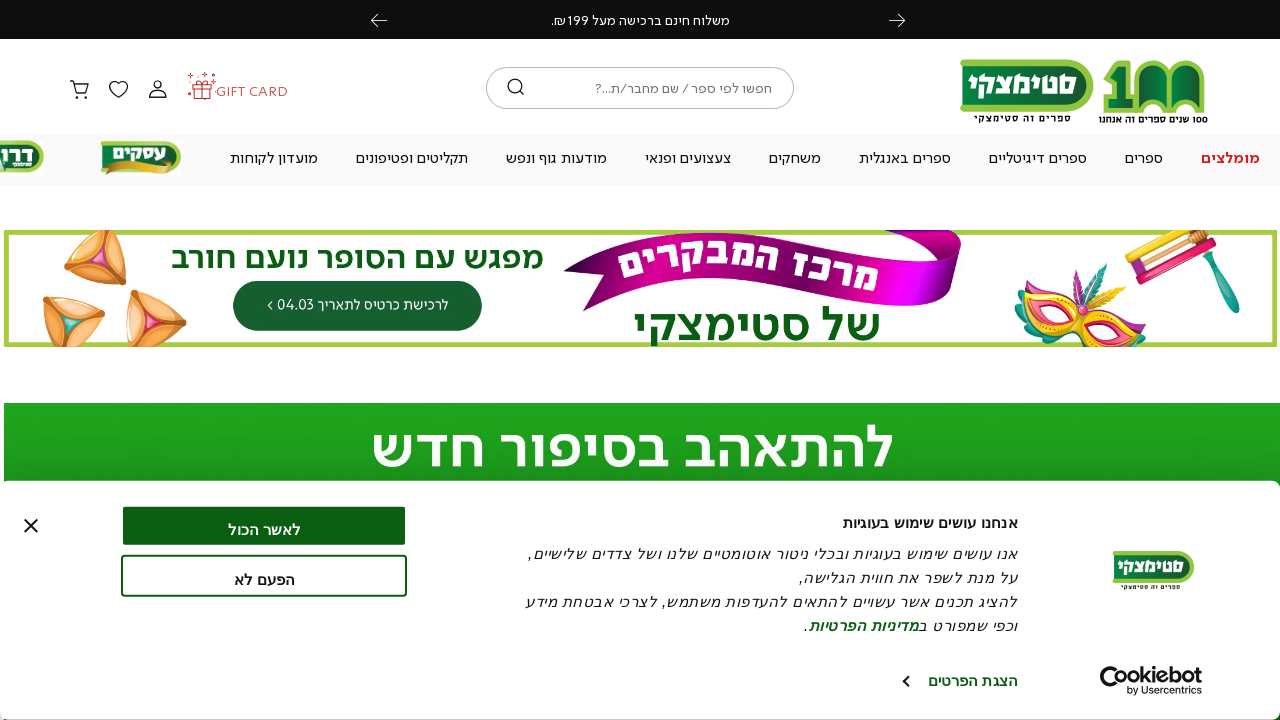

Filled search field with 'Harry Potter' on input[name='q'], input[type='search'], #search
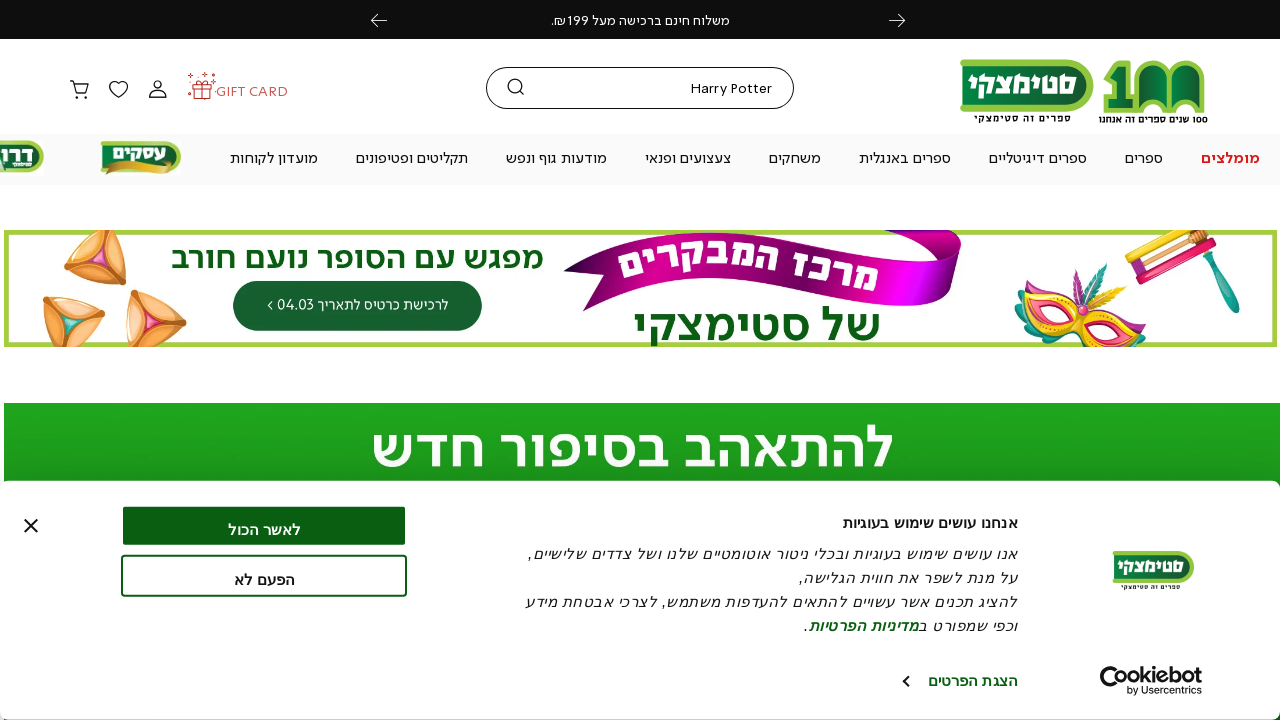

Clicked search button to submit query at (515, 88) on button[type='submit'], input[type='submit'], .search-button
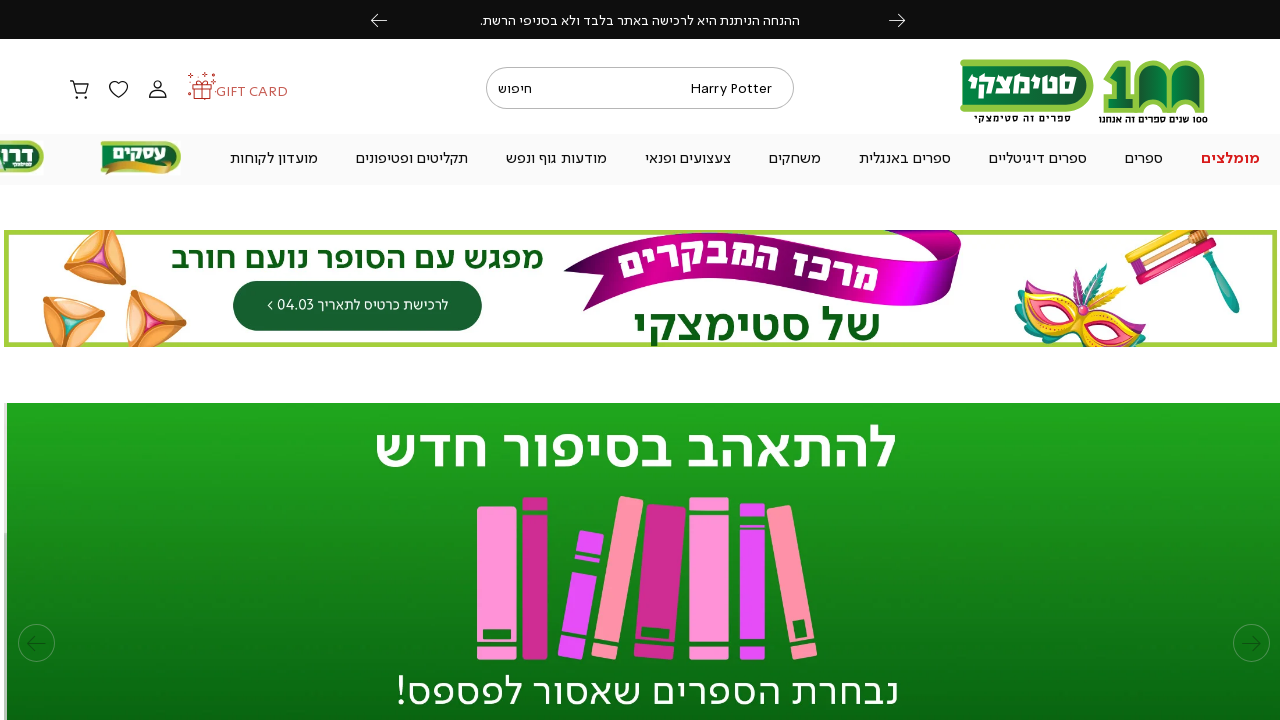

Waited for search results to load (network idle)
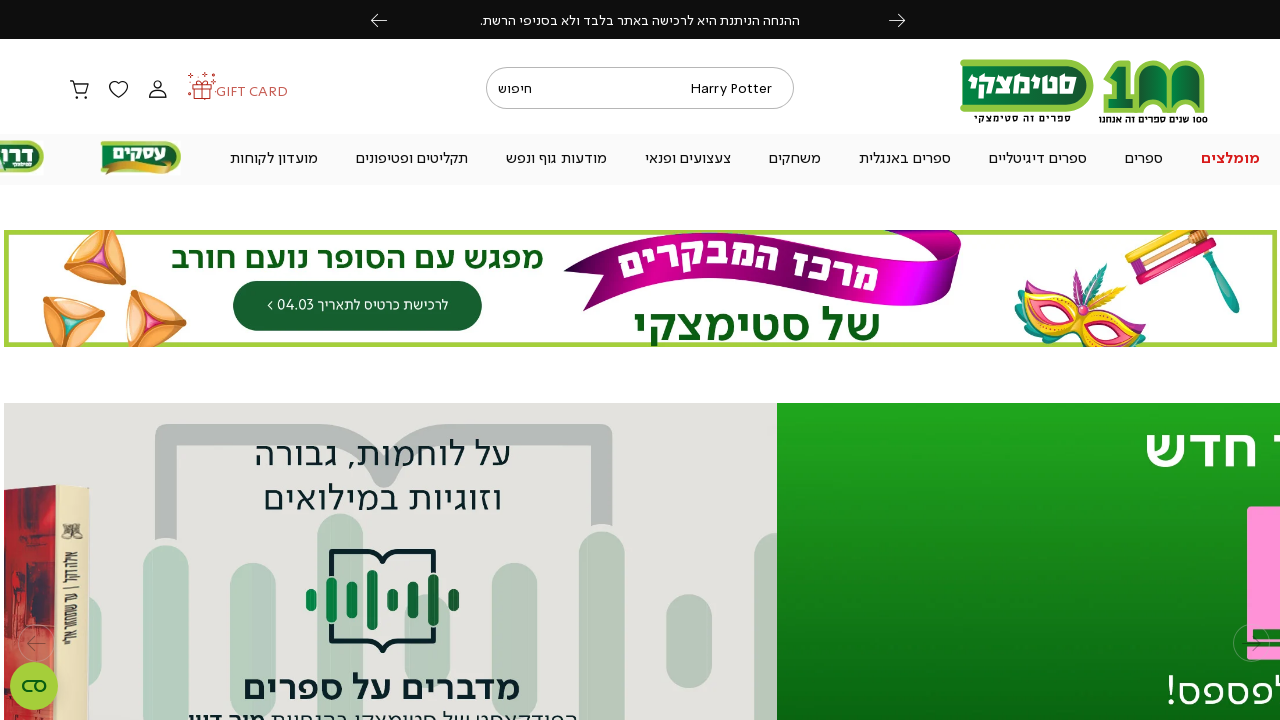

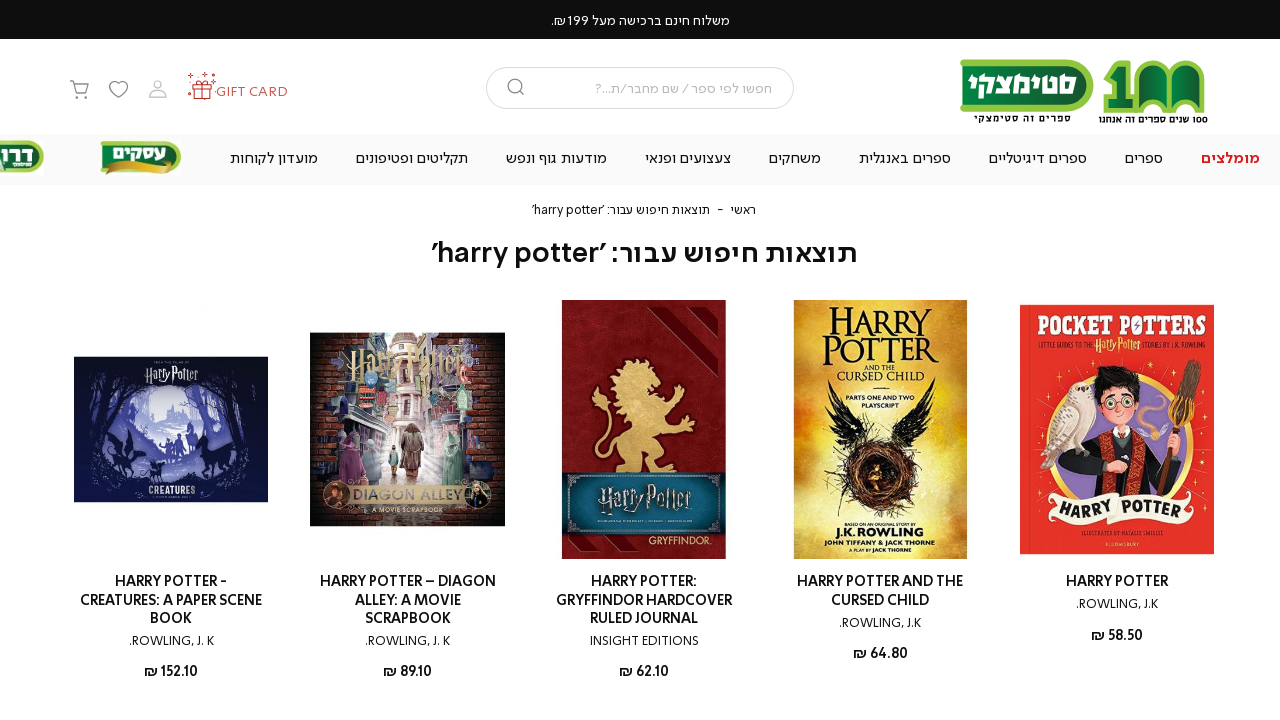